Solves a mathematical captcha by extracting a value from an element attribute, calculating the result, and submitting the form with checkbox selections

Starting URL: https://suninjuly.github.io/get_attribute.html

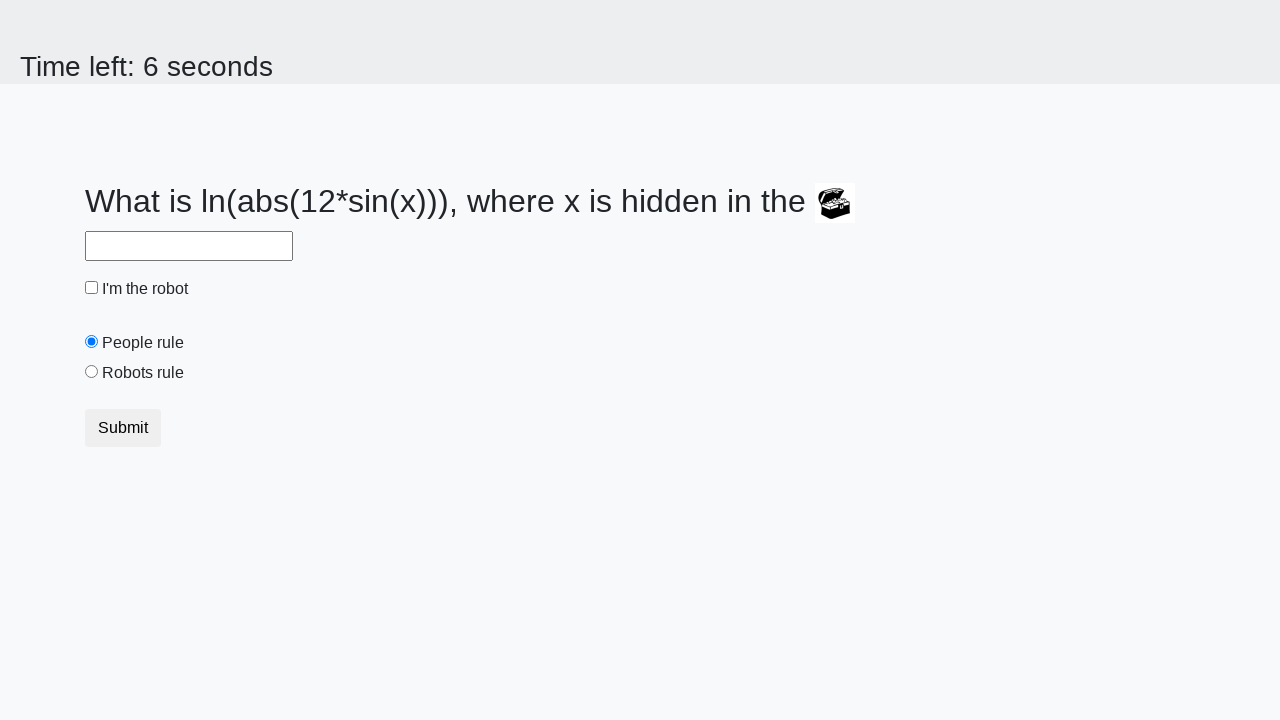

Located treasure element
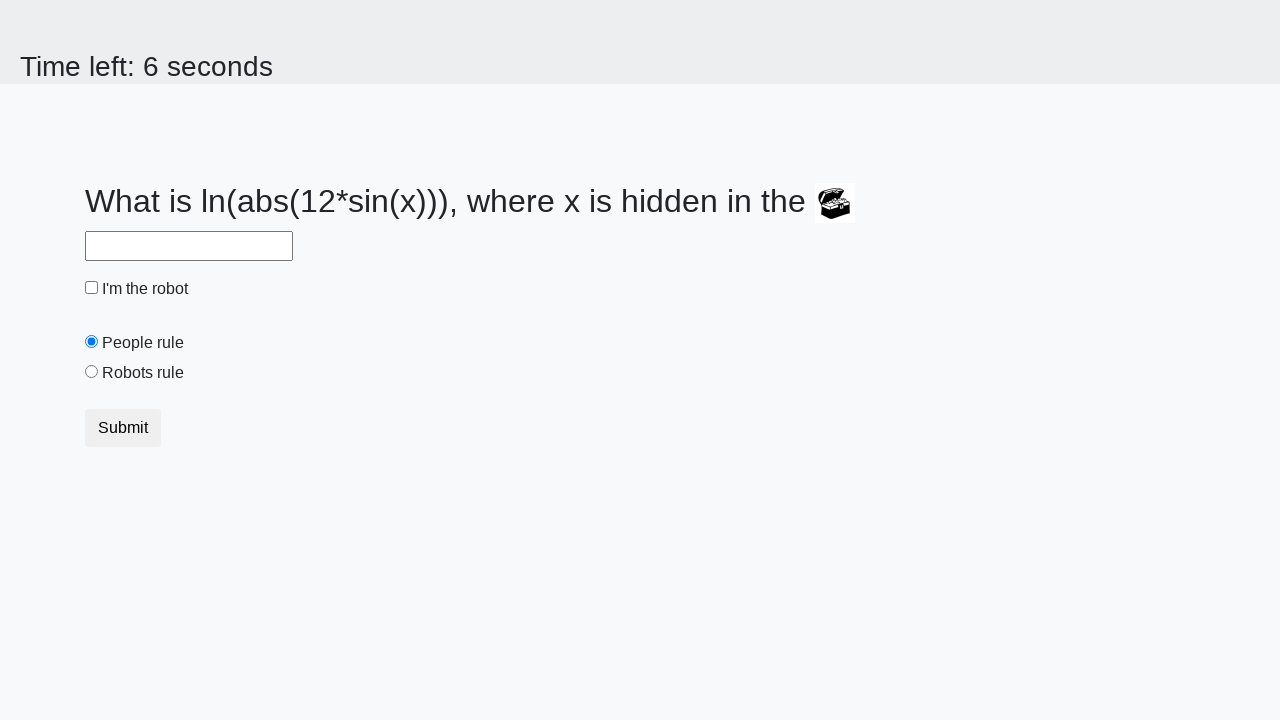

Extracted valuex attribute from treasure element
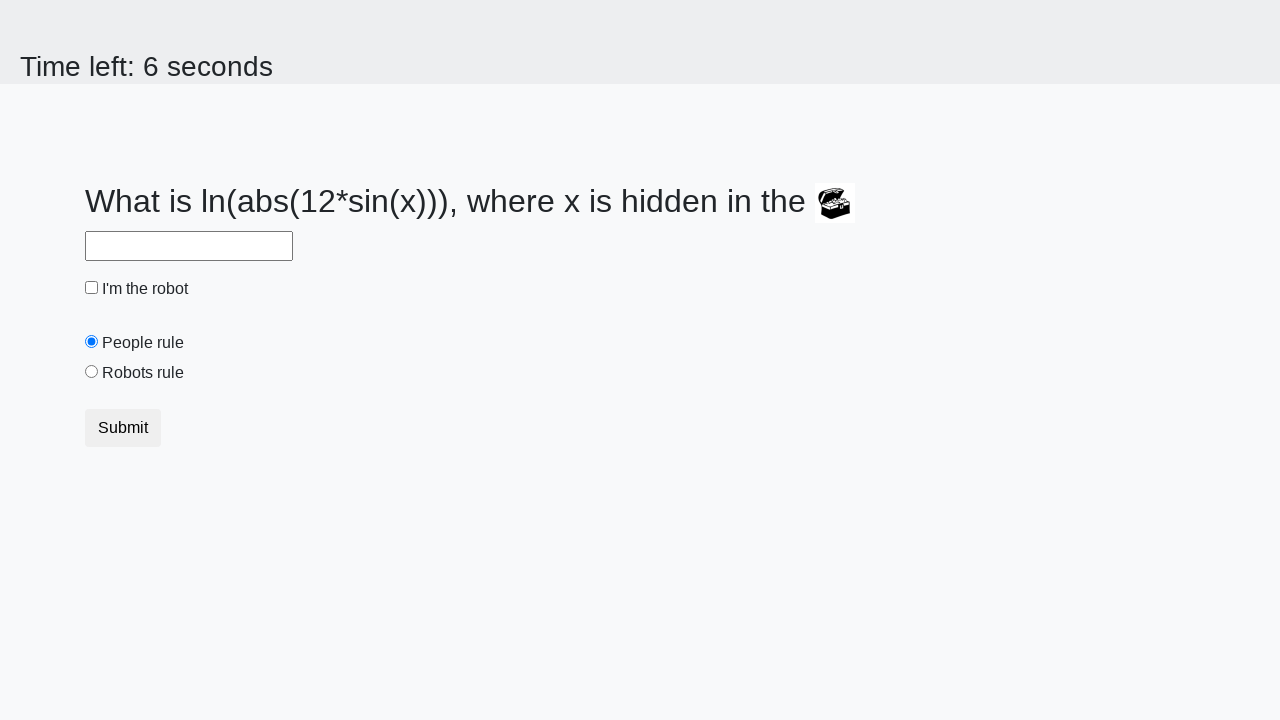

Calculated mathematical result: log(abs(12*sin(432))) = 2.4844257585826637
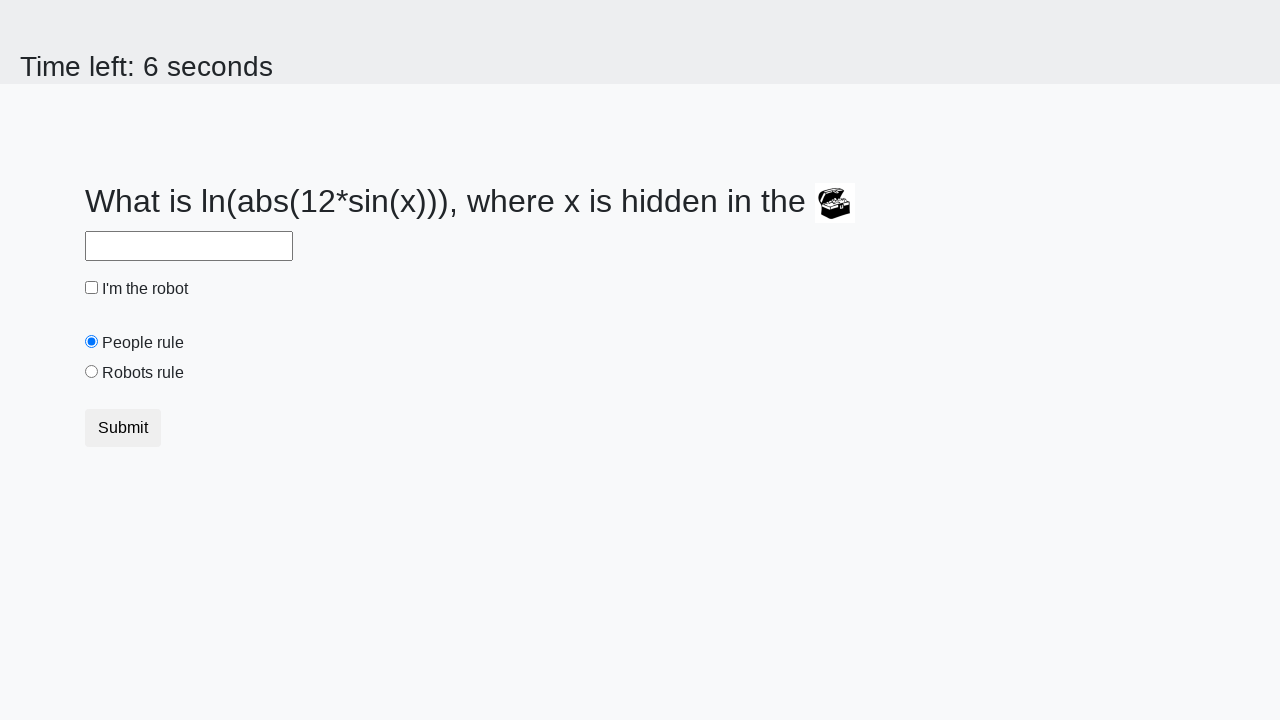

Filled answer field with calculated result: 2.4844257585826637 on #answer
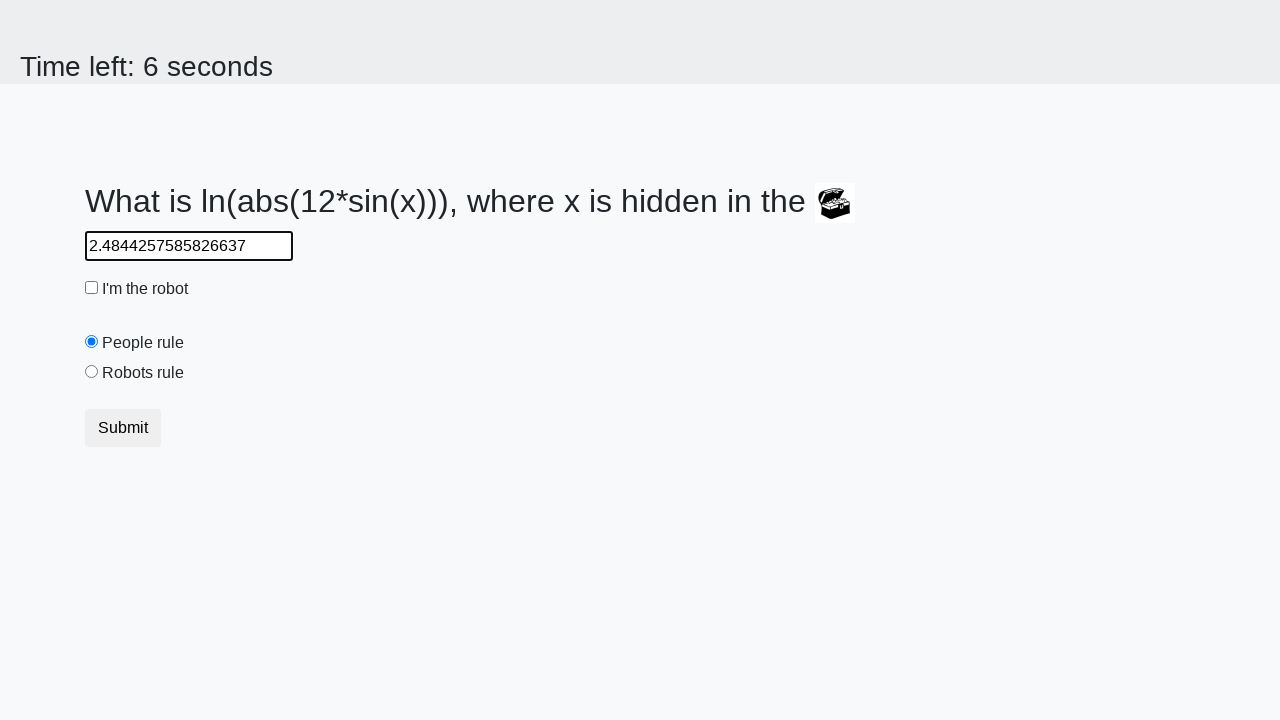

Clicked robot checkbox at (92, 288) on #robotCheckbox
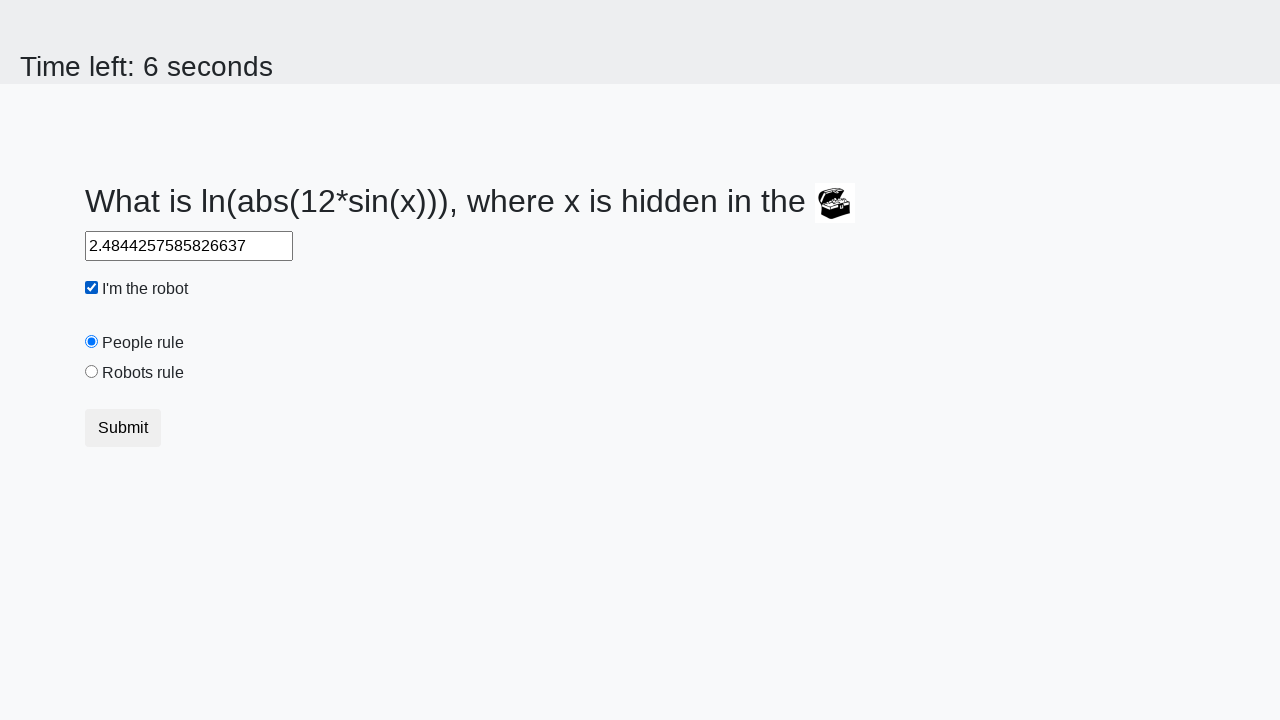

Clicked robots rule radio button at (92, 372) on #robotsRule
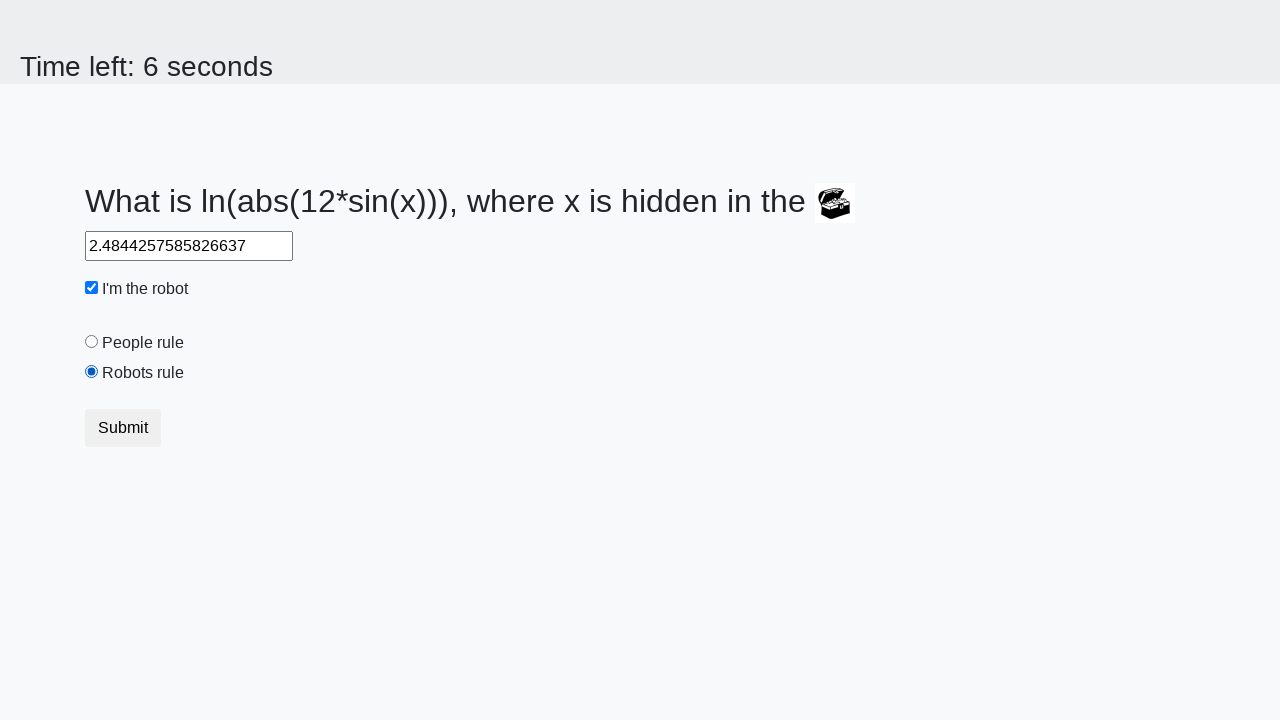

Clicked form submit button at (123, 428) on [class="btn btn-default"]
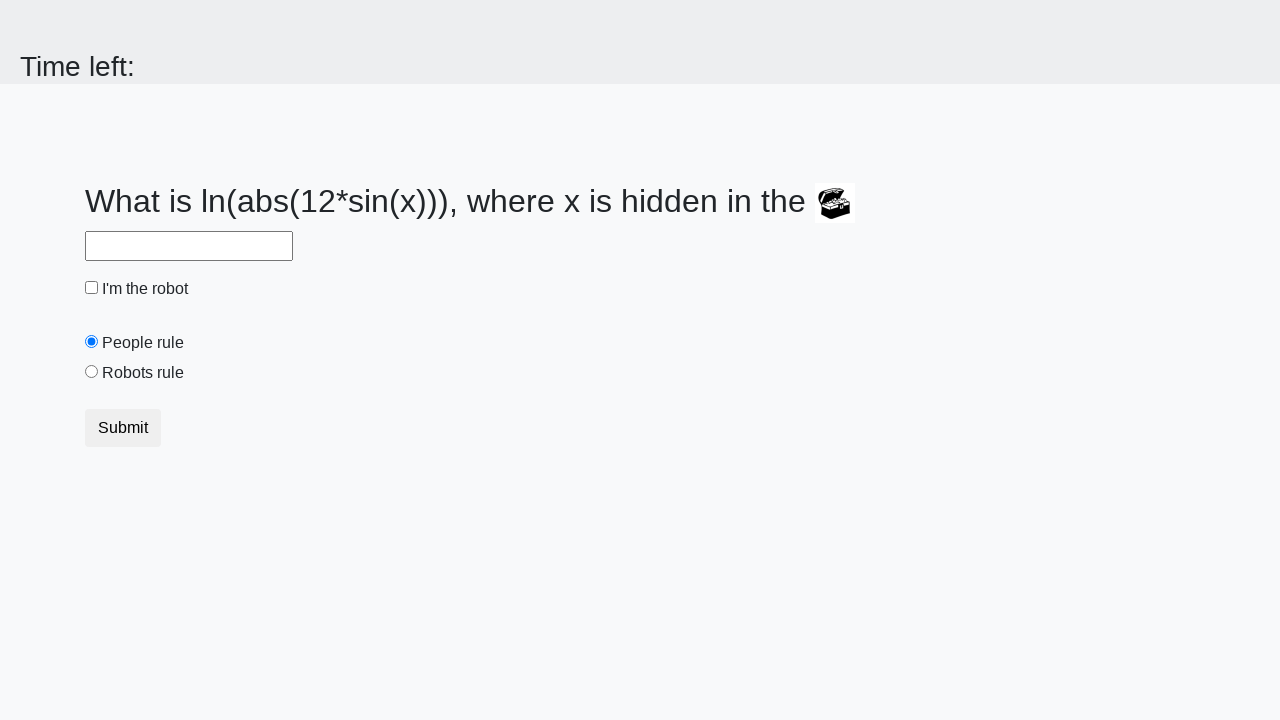

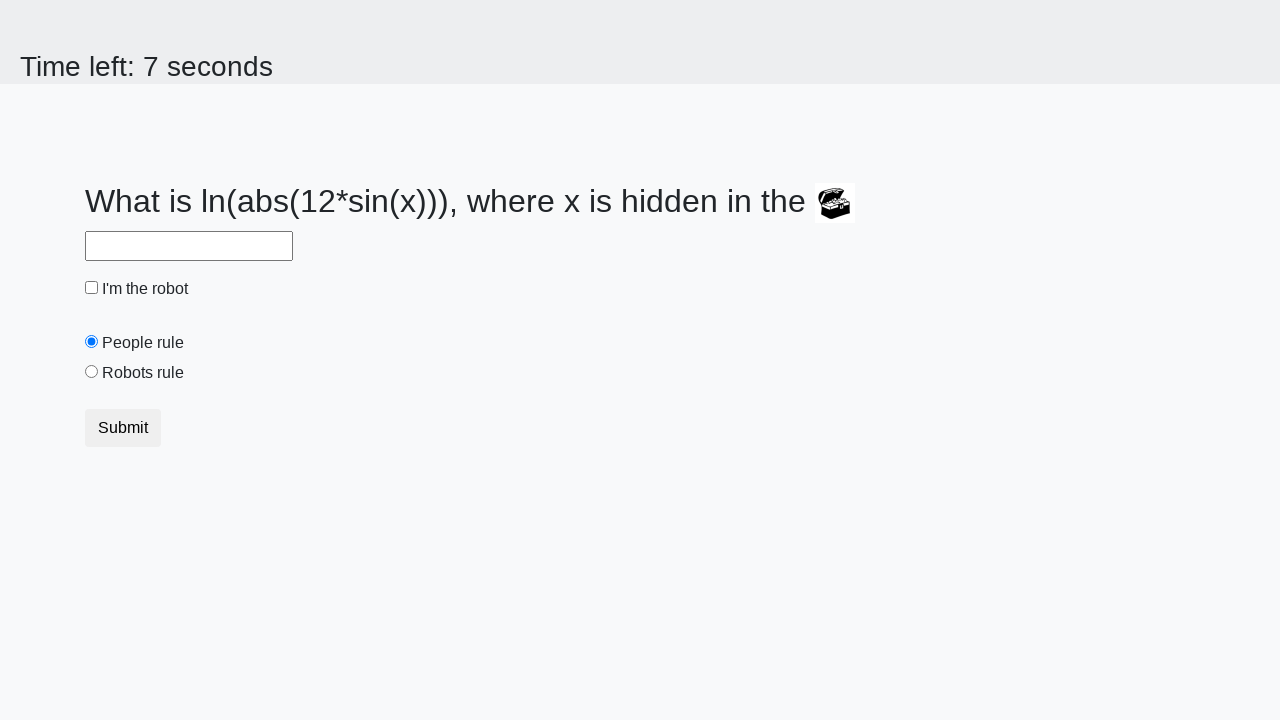